Tests a math puzzle form by extracting a value from an image attribute, calculating an answer using a mathematical formula, filling in the result, selecting checkbox and radio button options, and submitting the form.

Starting URL: https://suninjuly.github.io/get_attribute.html

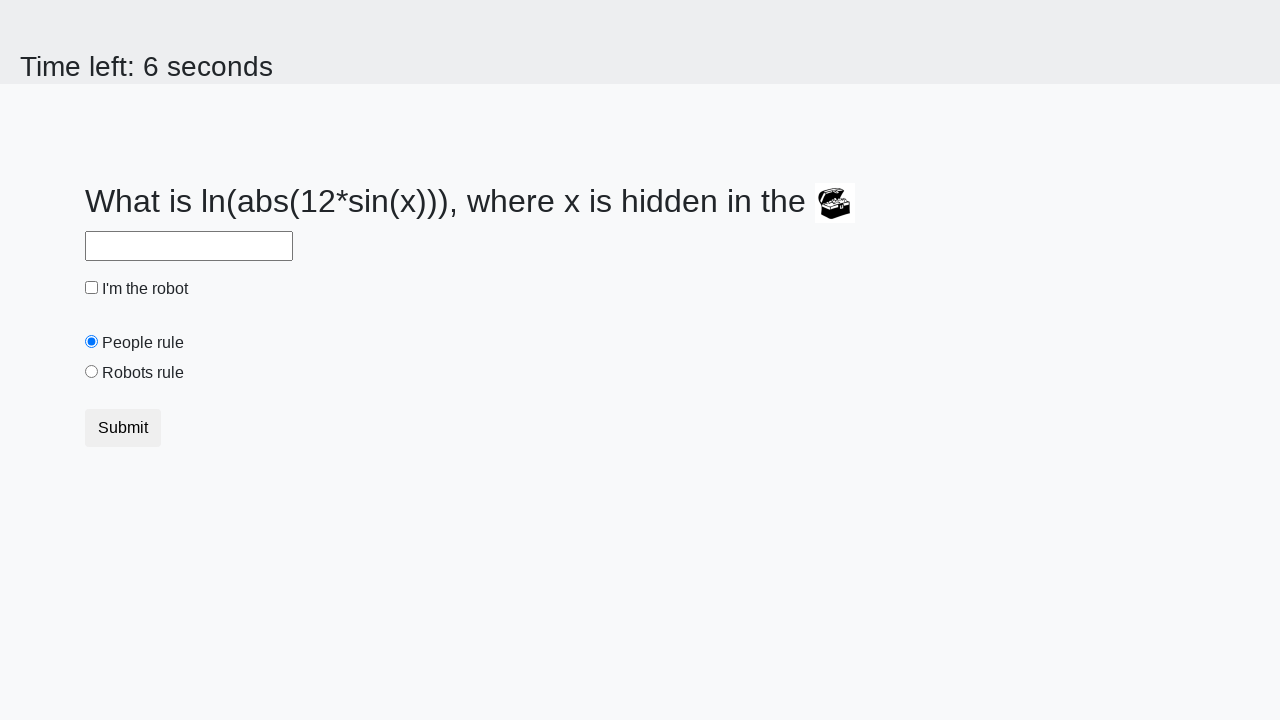

Located image element with math puzzle
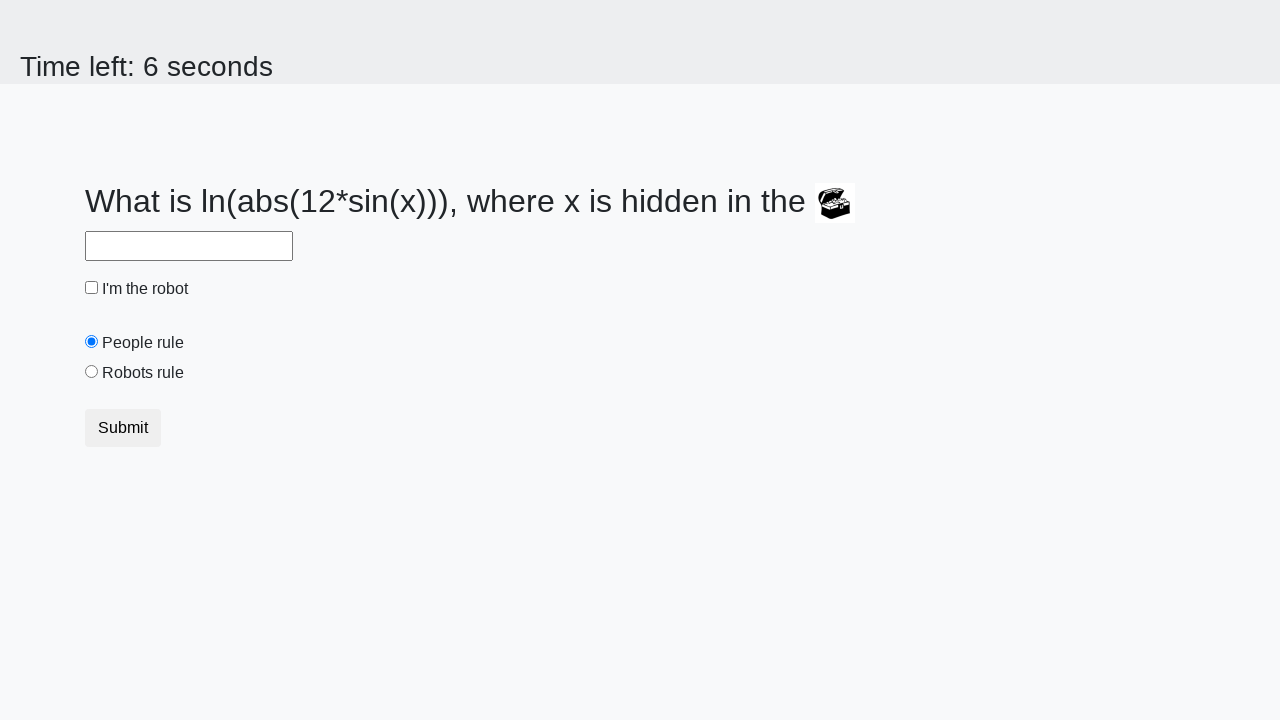

Extracted valuex attribute from image: 15
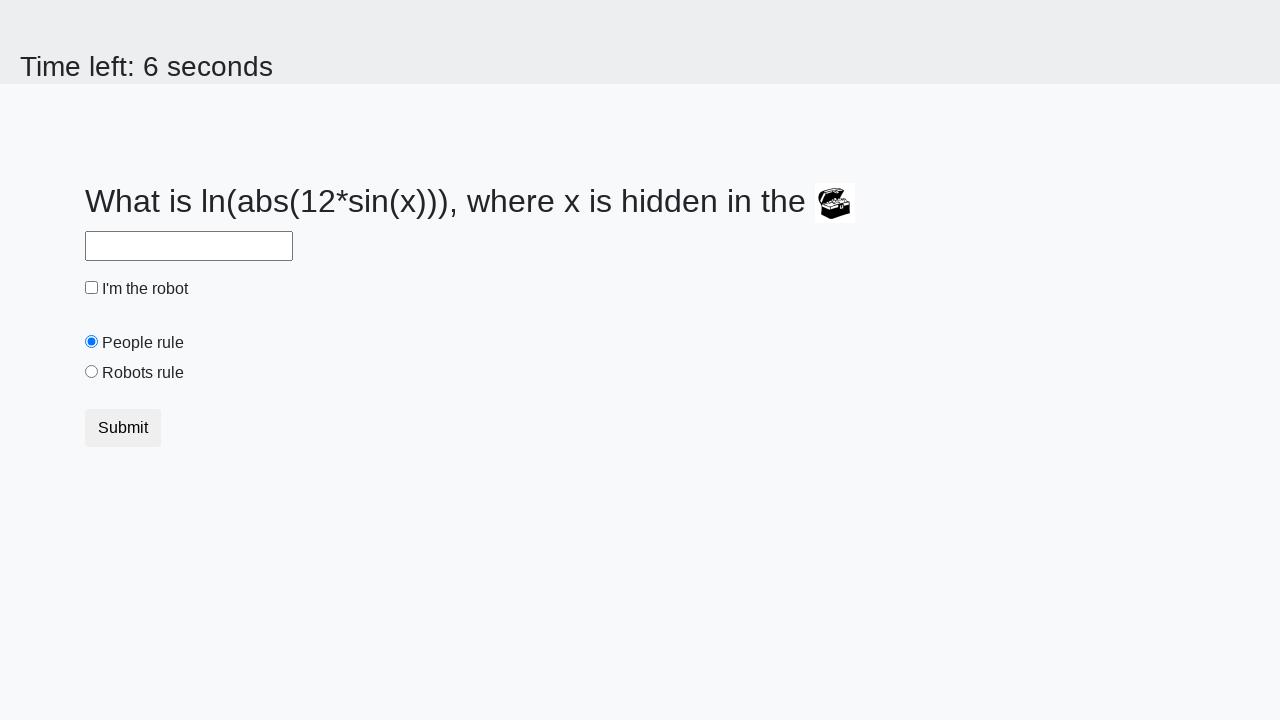

Calculated answer using formula: 2.0545664666857797
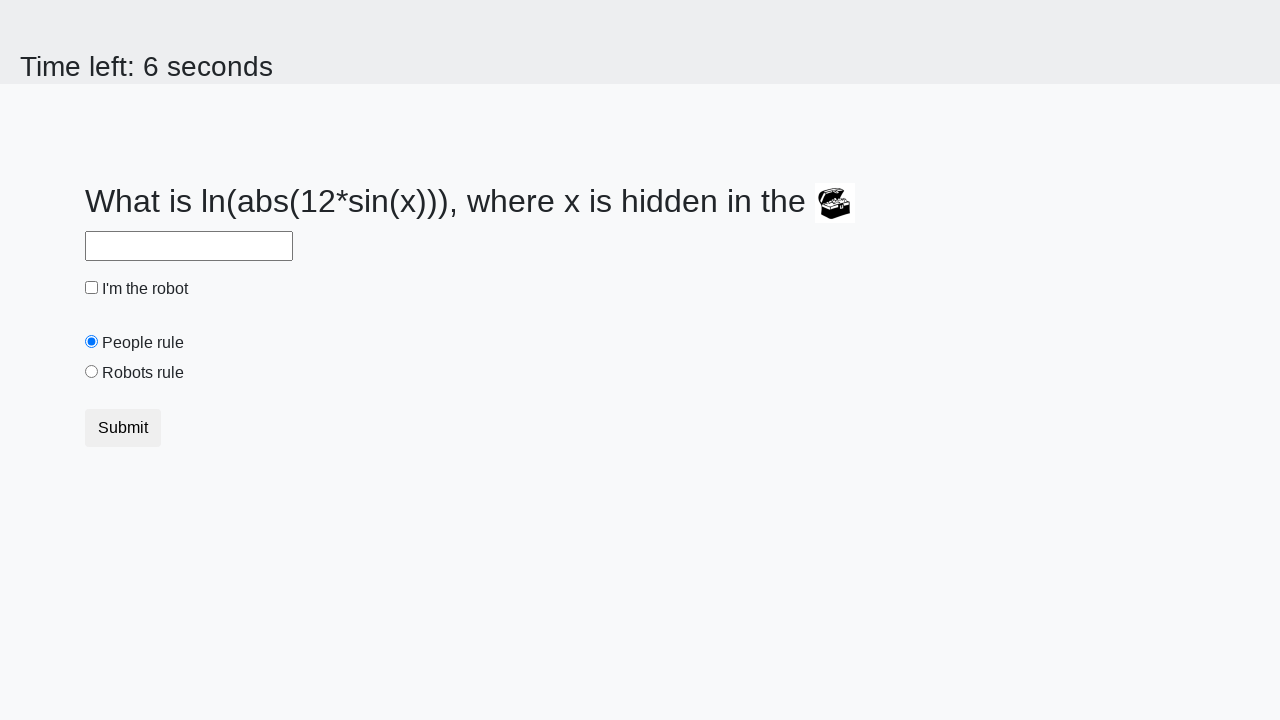

Filled answer field with calculated value: 2.0545664666857797 on #answer
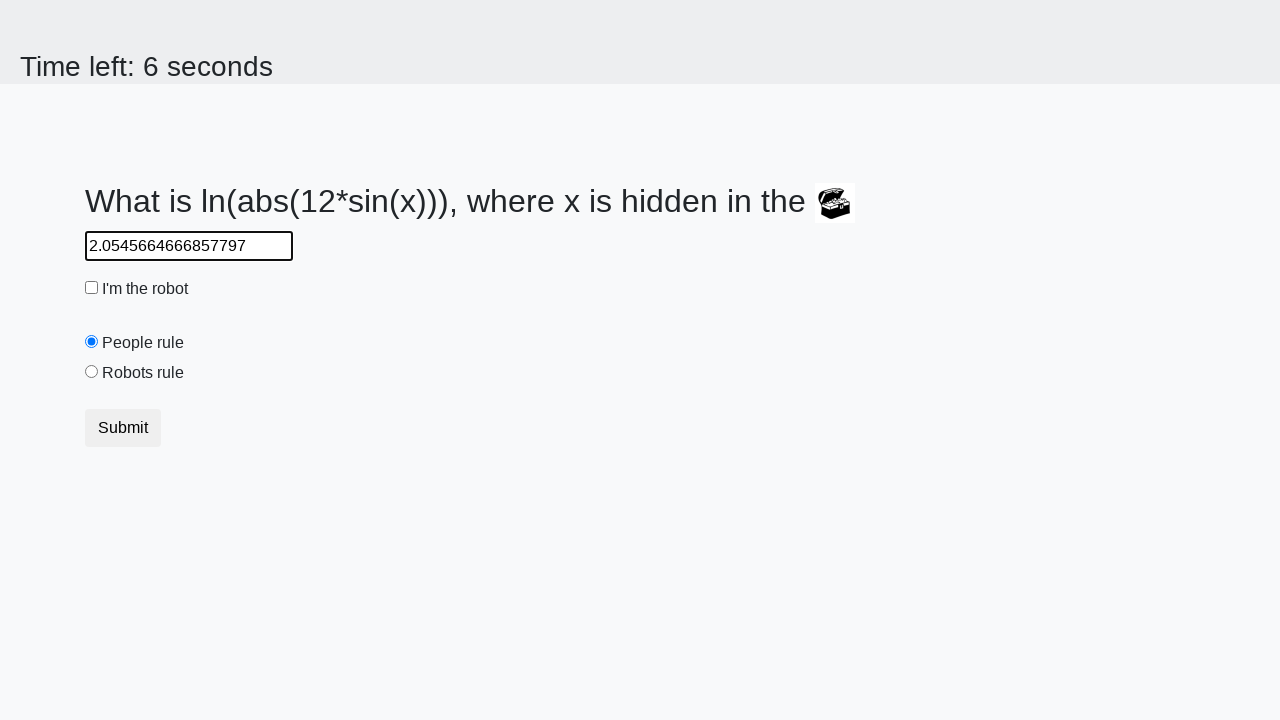

Clicked robot checkbox at (92, 288) on #robotCheckbox
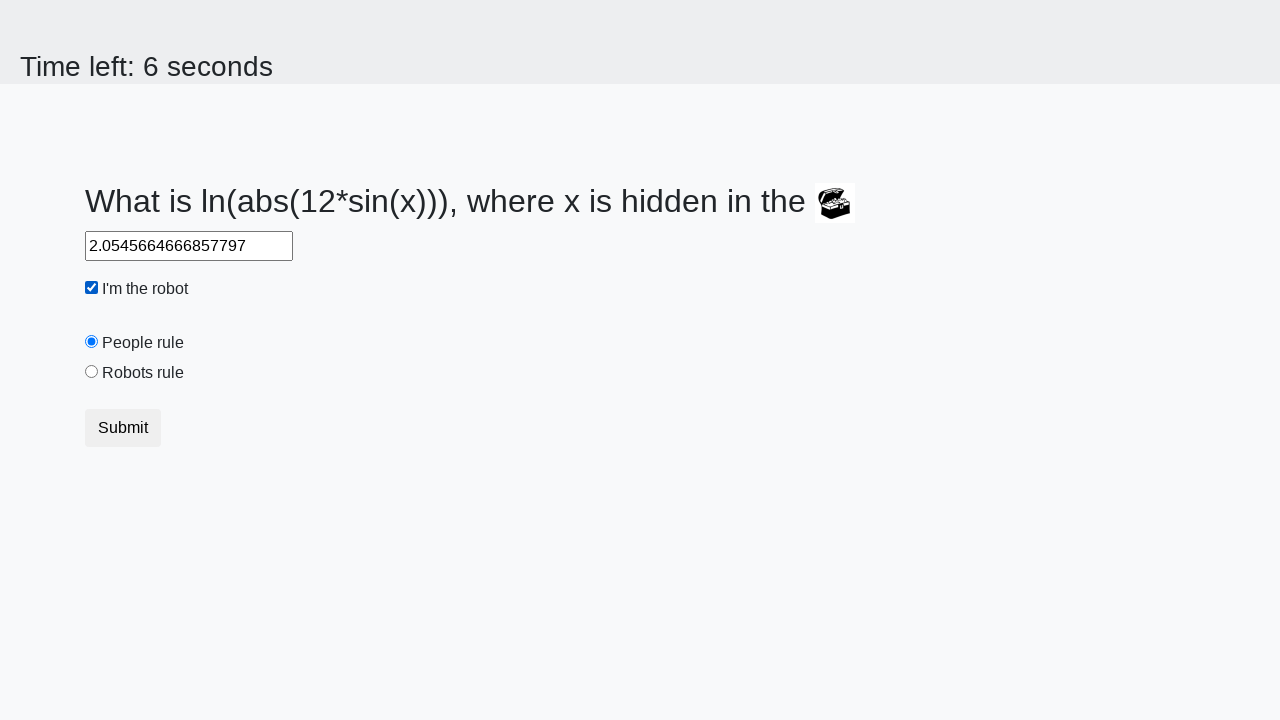

Clicked 'robots rule' radio button at (92, 372) on #robotsRule
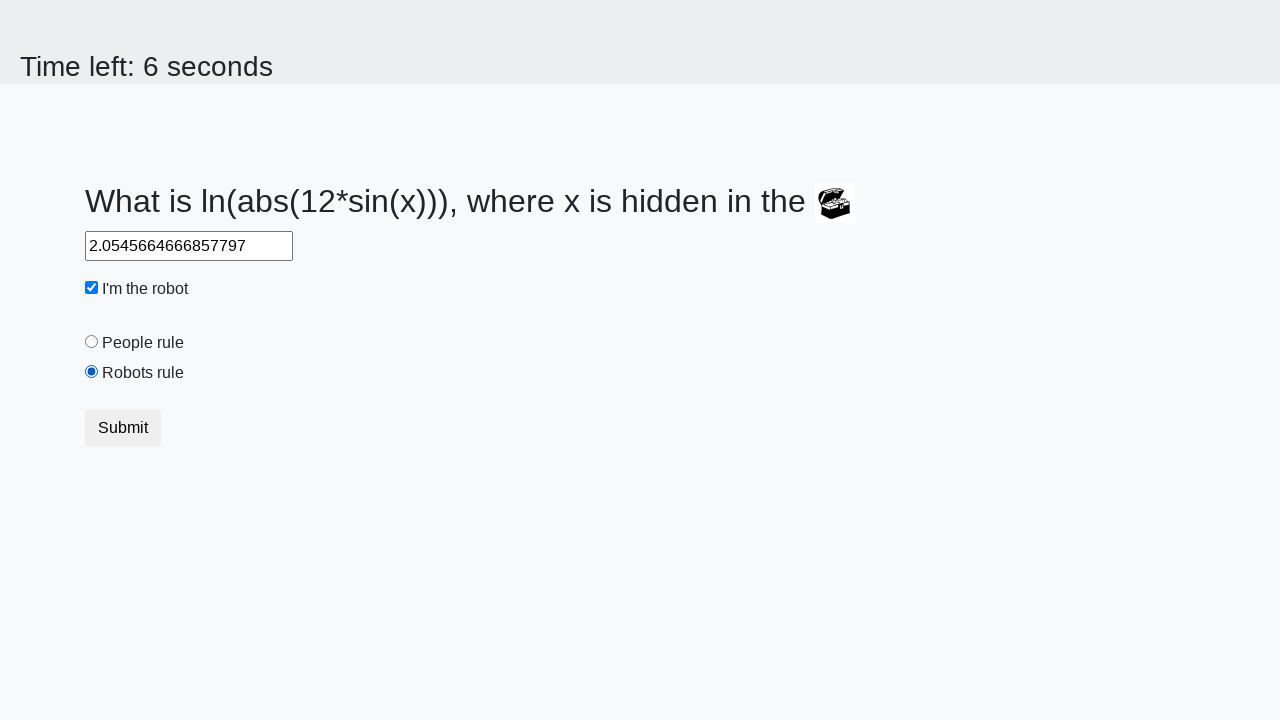

Clicked submit button to complete form at (123, 428) on [type='submit']
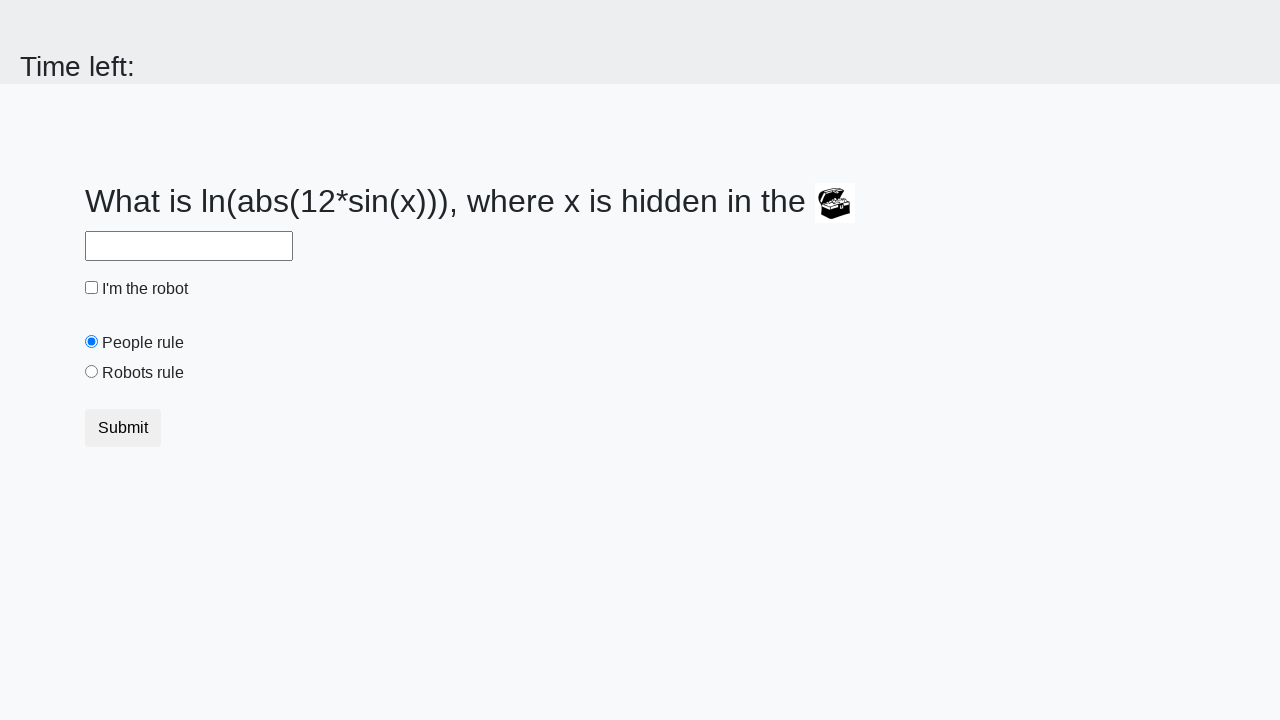

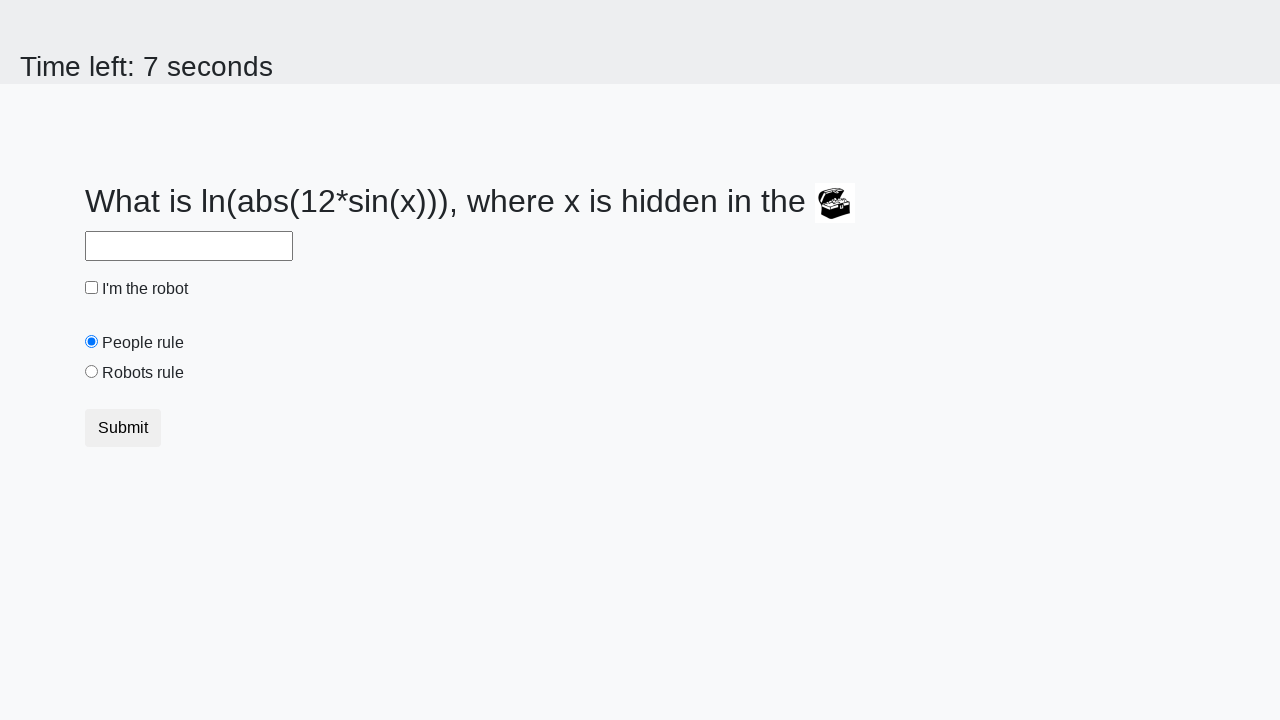